Tests table sorting functionality by clicking on a column header to sort items, verifying the sort order, and finding the price of a specific item

Starting URL: https://rahulshettyacademy.com/seleniumPractise/#/offers

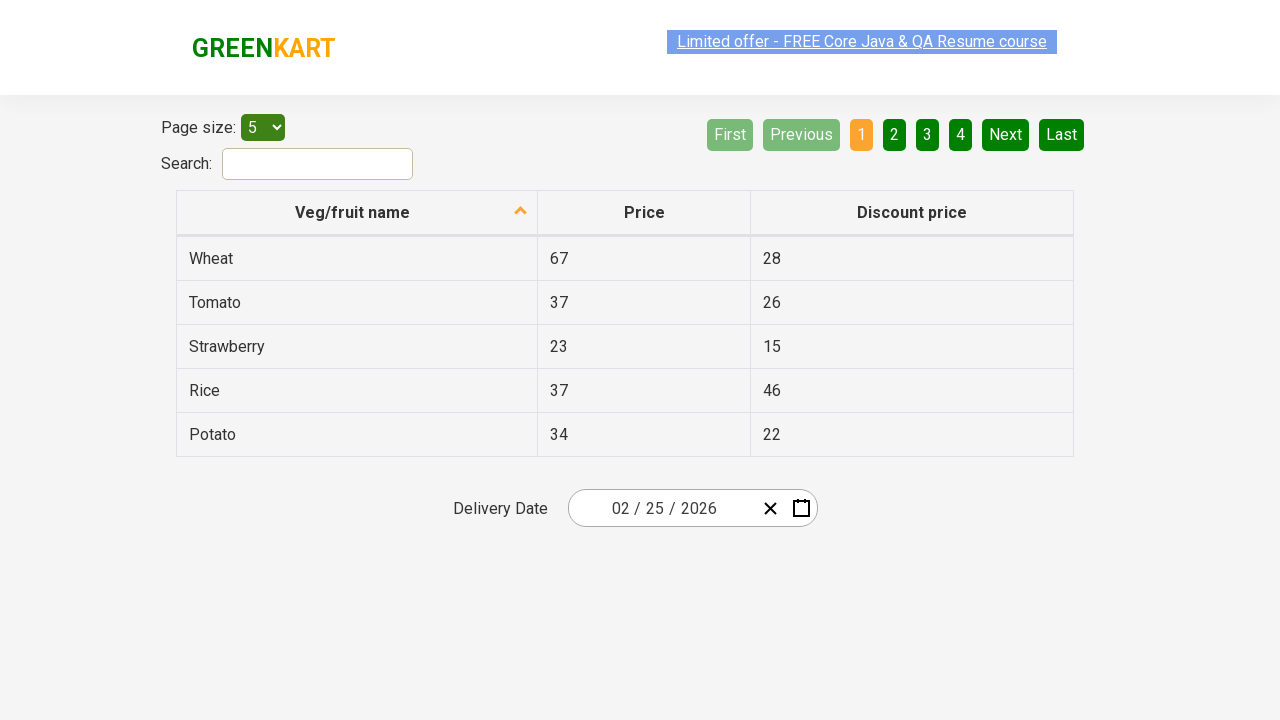

Clicked first column header to sort table at (357, 213) on xpath=//tr/th[1]
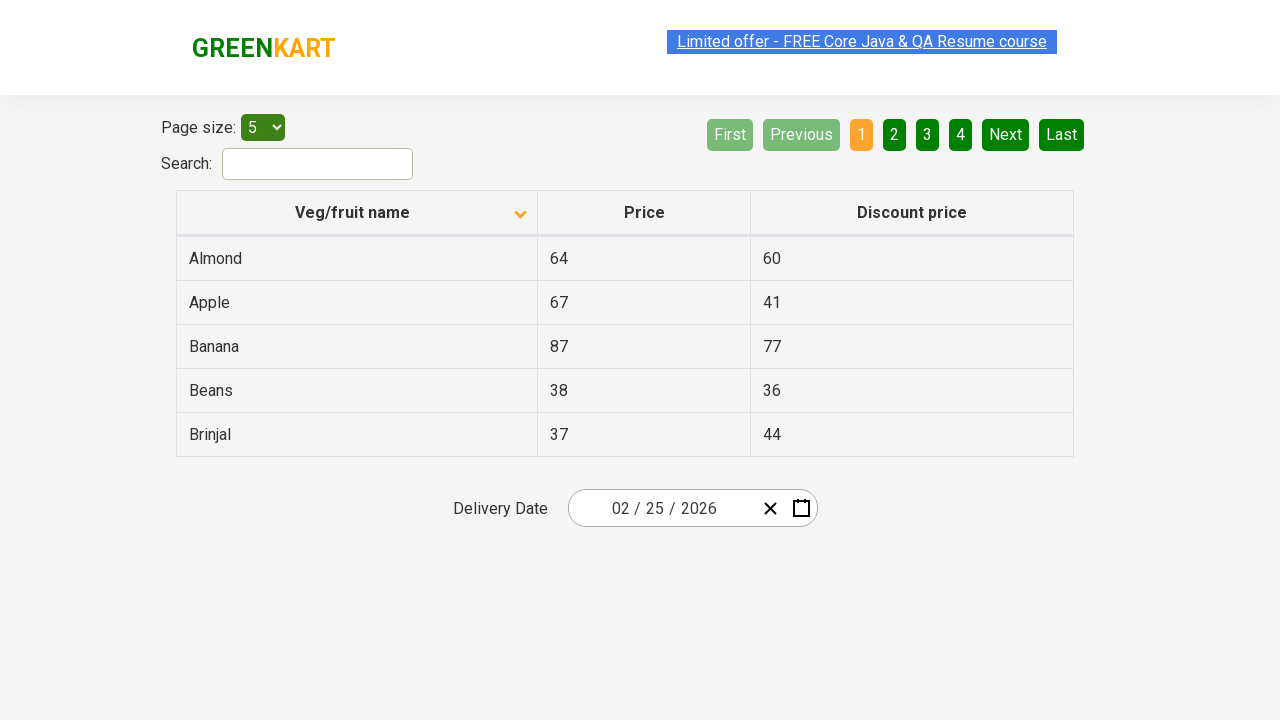

Waited for table to be sorted
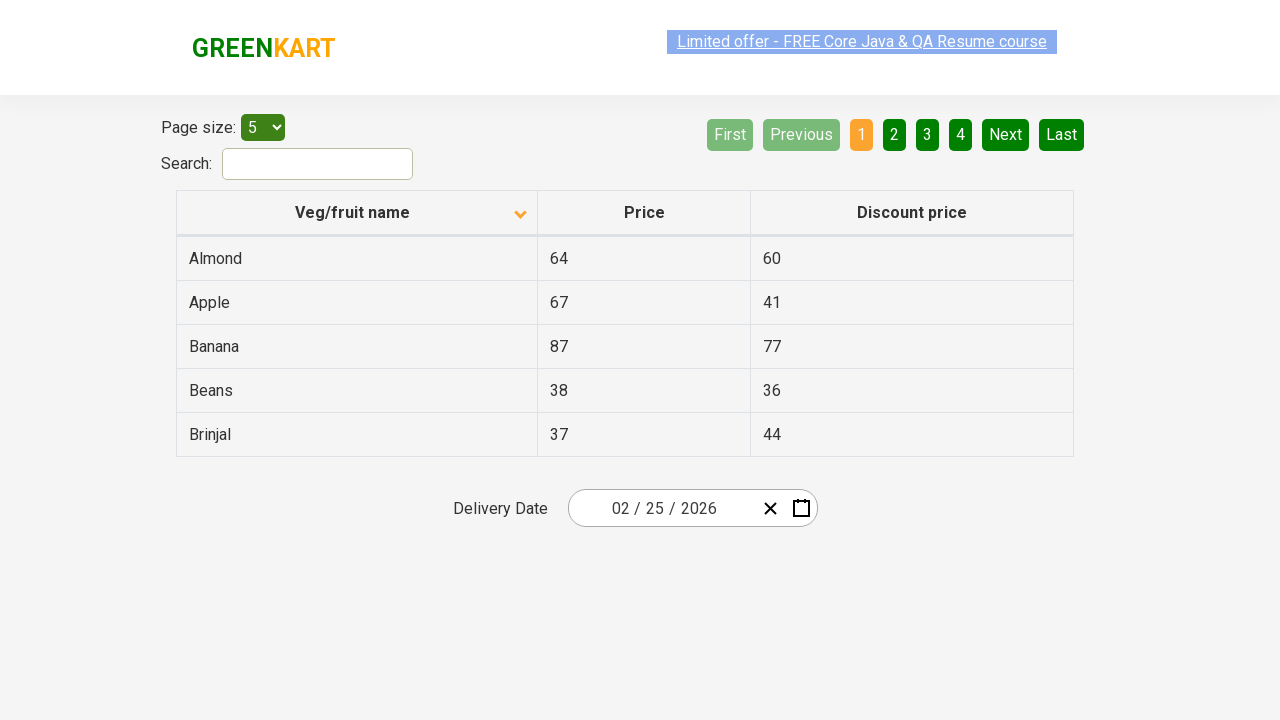

Retrieved all items from first column
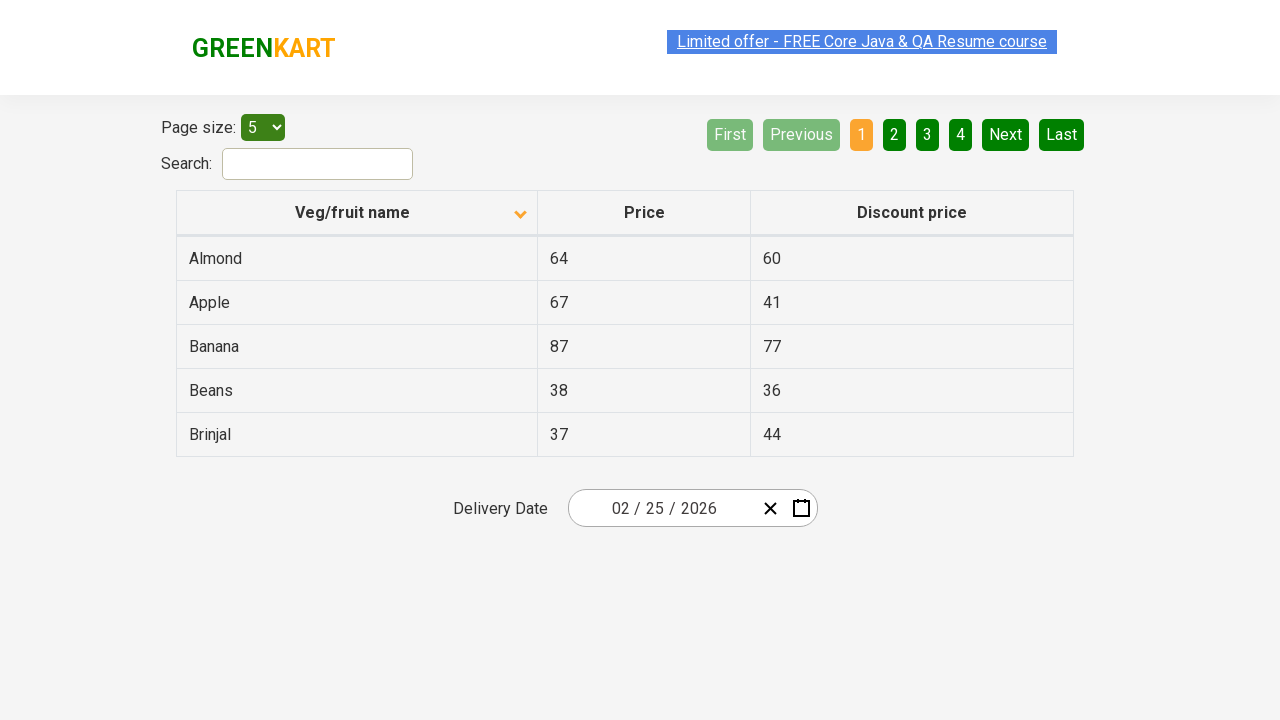

Verified table is sorted alphabetically
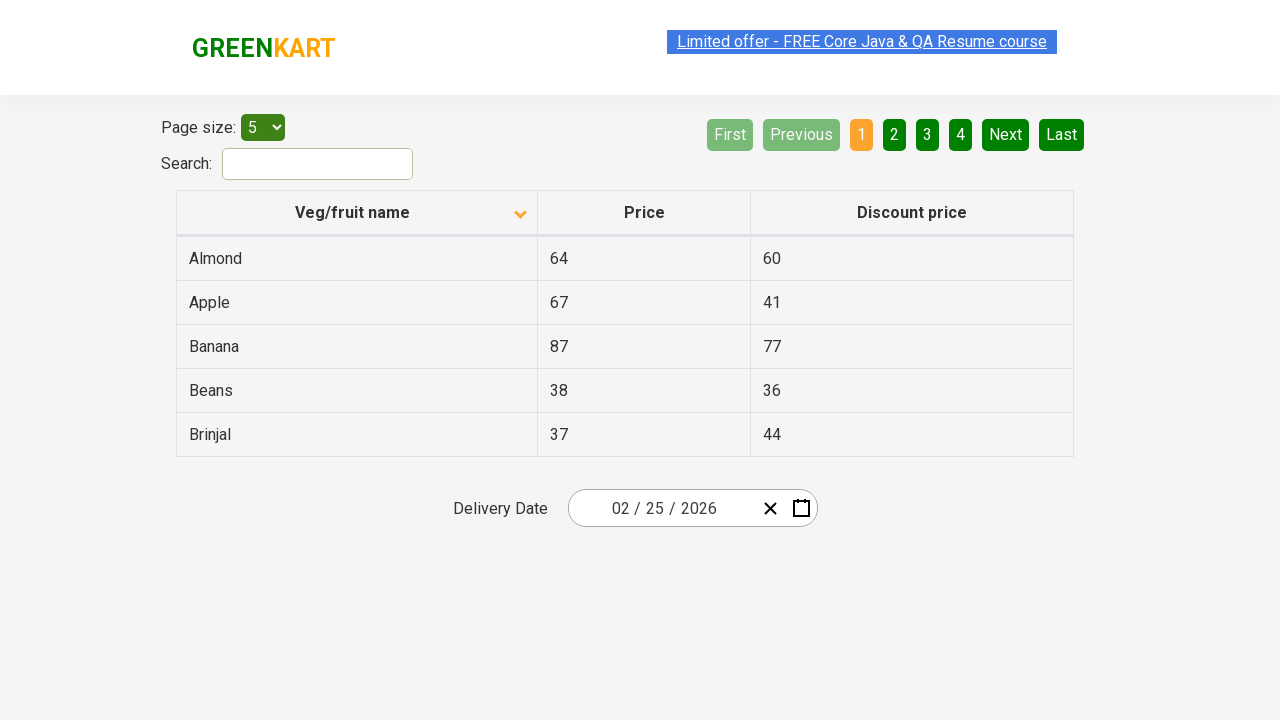

Located 'Beans' row in table
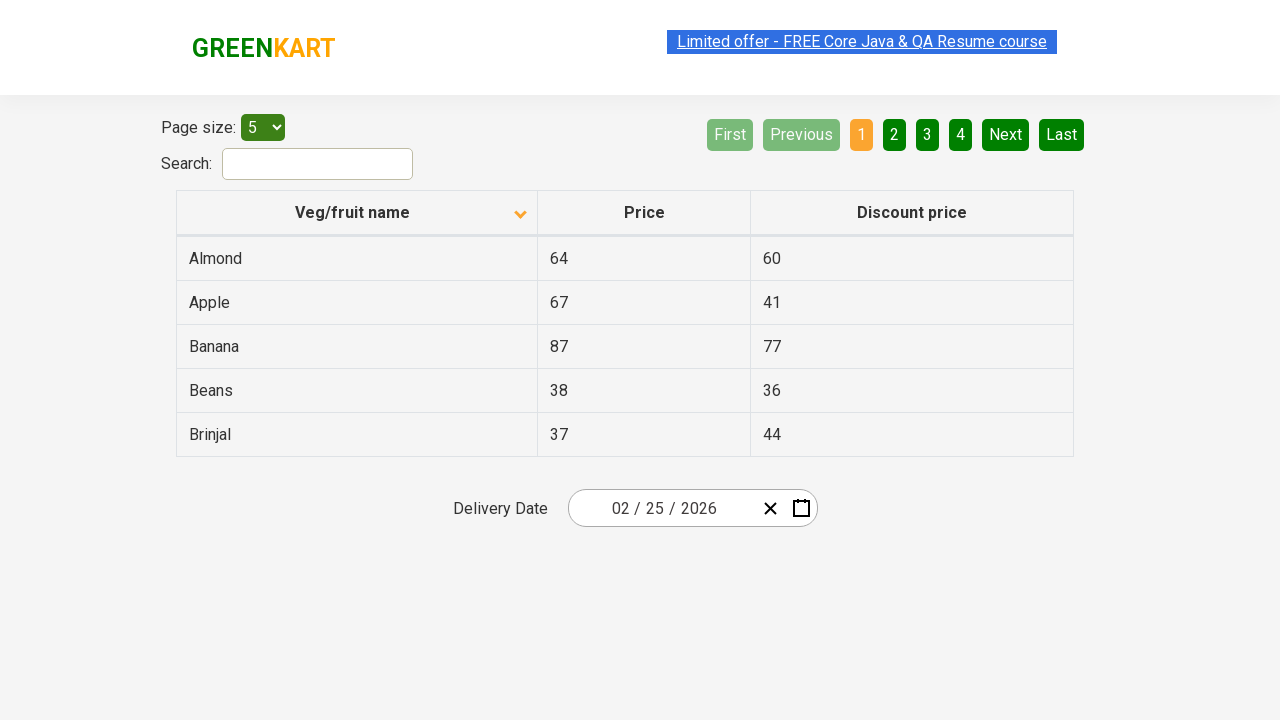

Found price of Beans: 38
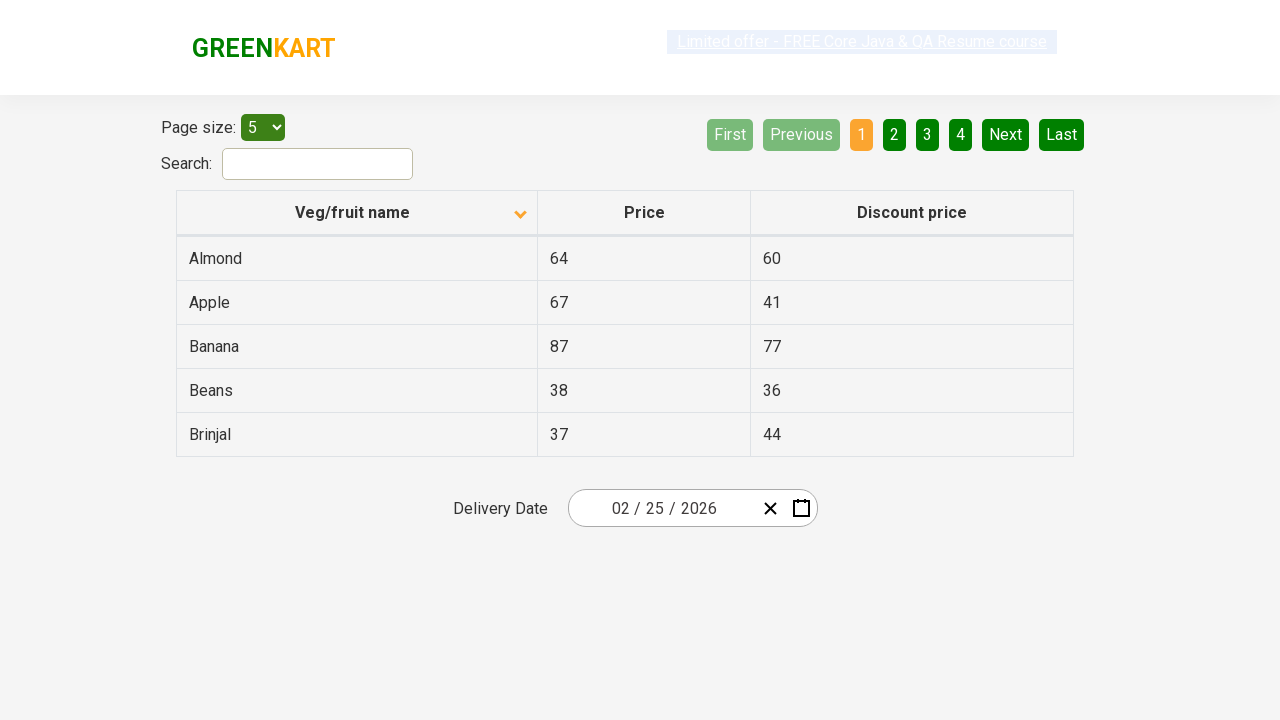

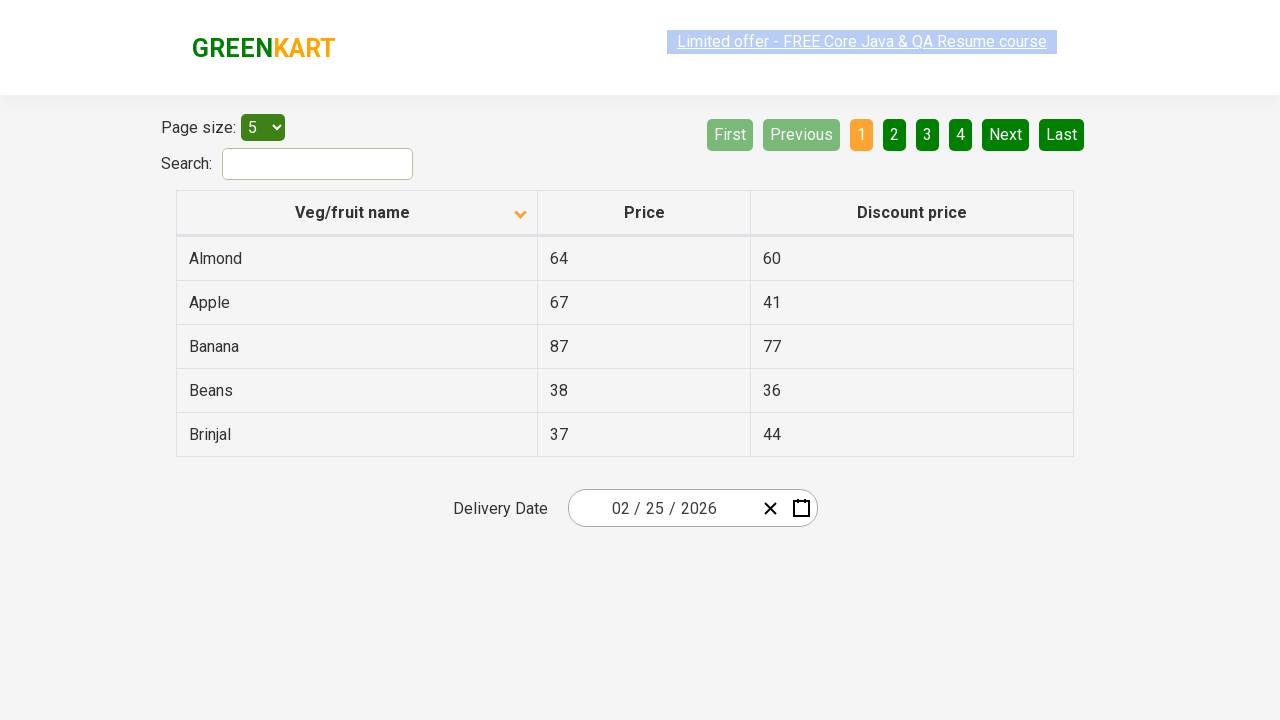